Tests unit conversion functionality by entering a value in the 'from' field and verifying the converted value appears in the 'to' field

Starting URL: https://www.unitconverters.net/length/feet-to-cm.htm

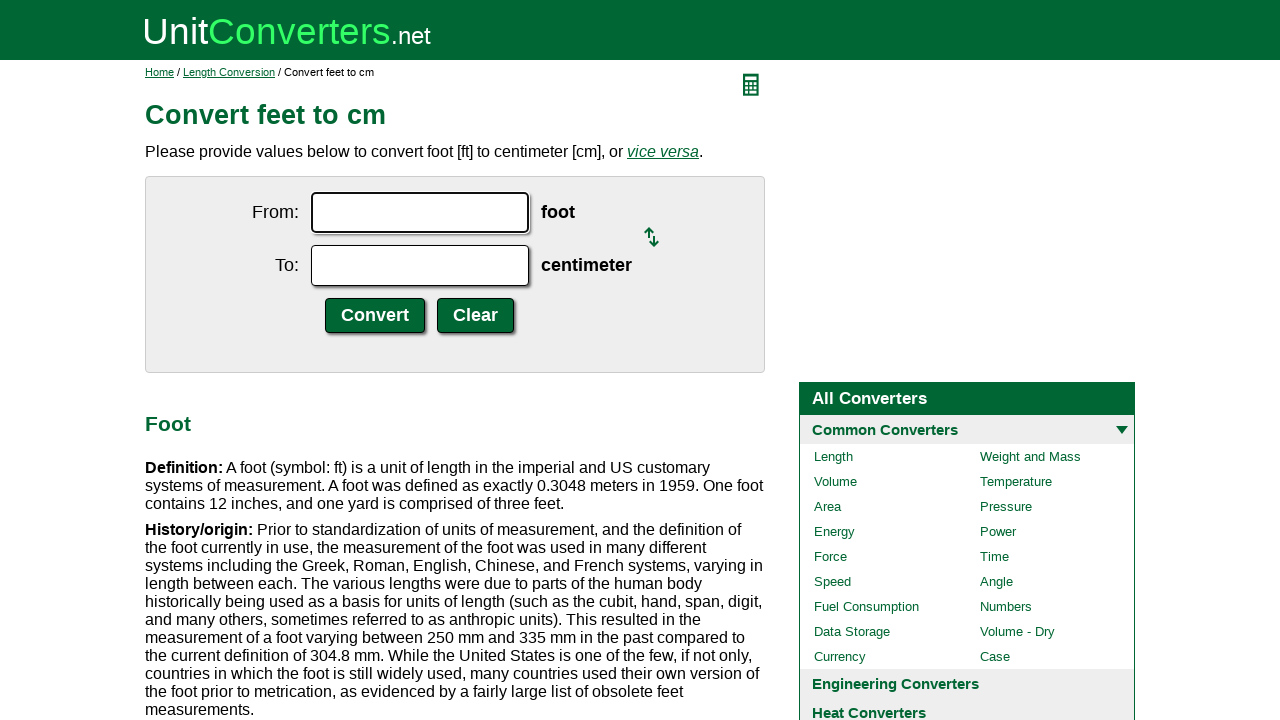

Entered '100' in the 'from' field for feet to cm conversion on #ucfrom
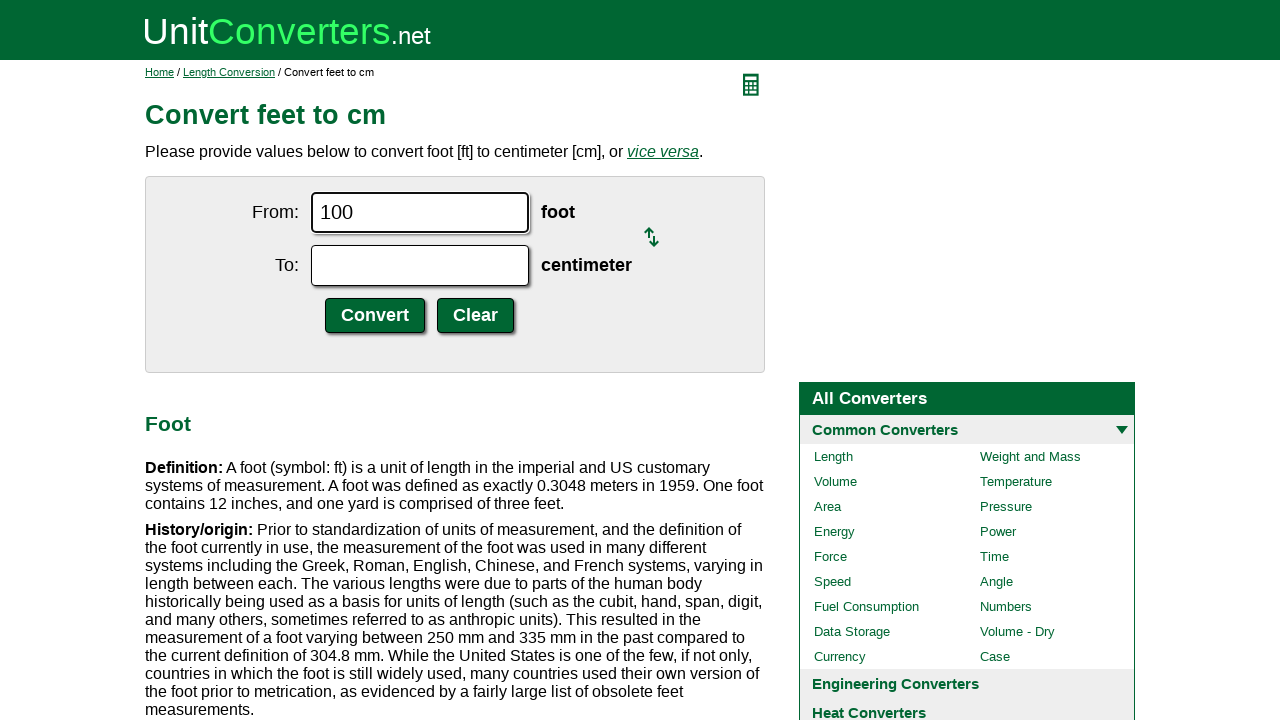

Waited 500ms for conversion calculation to complete
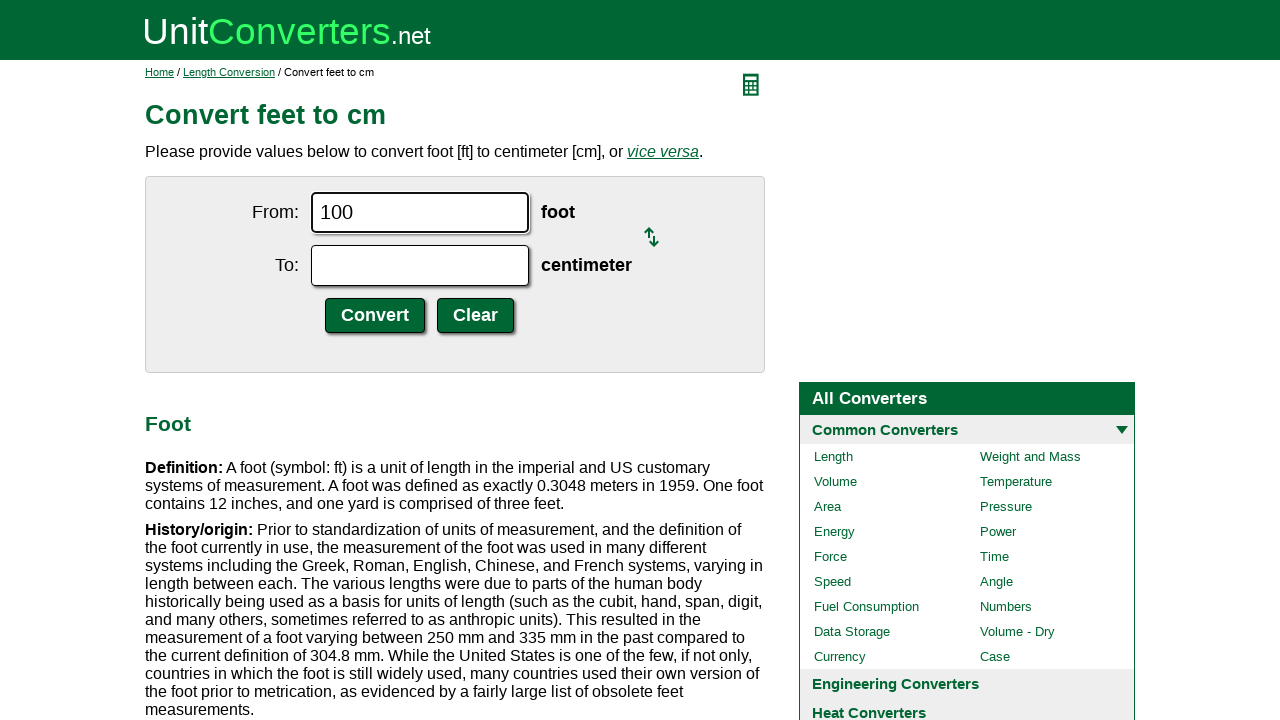

Retrieved converted value from the 'to' field
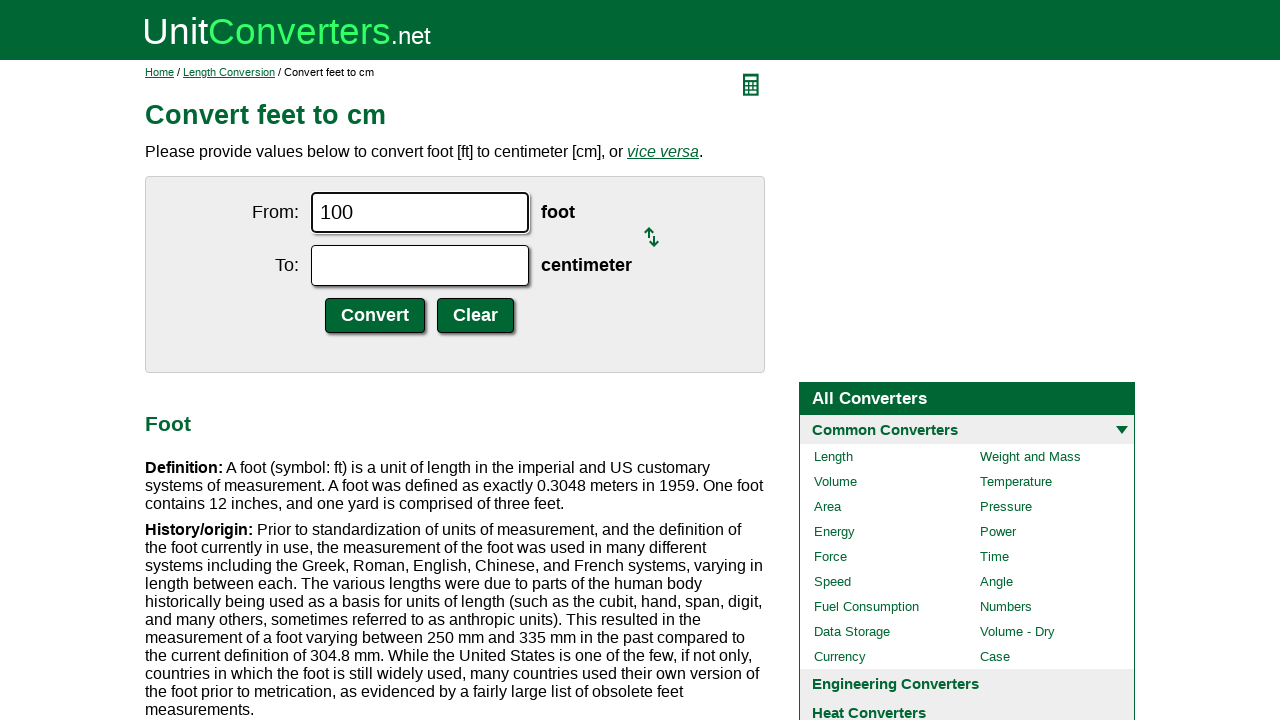

Retrieved result text displaying the conversion
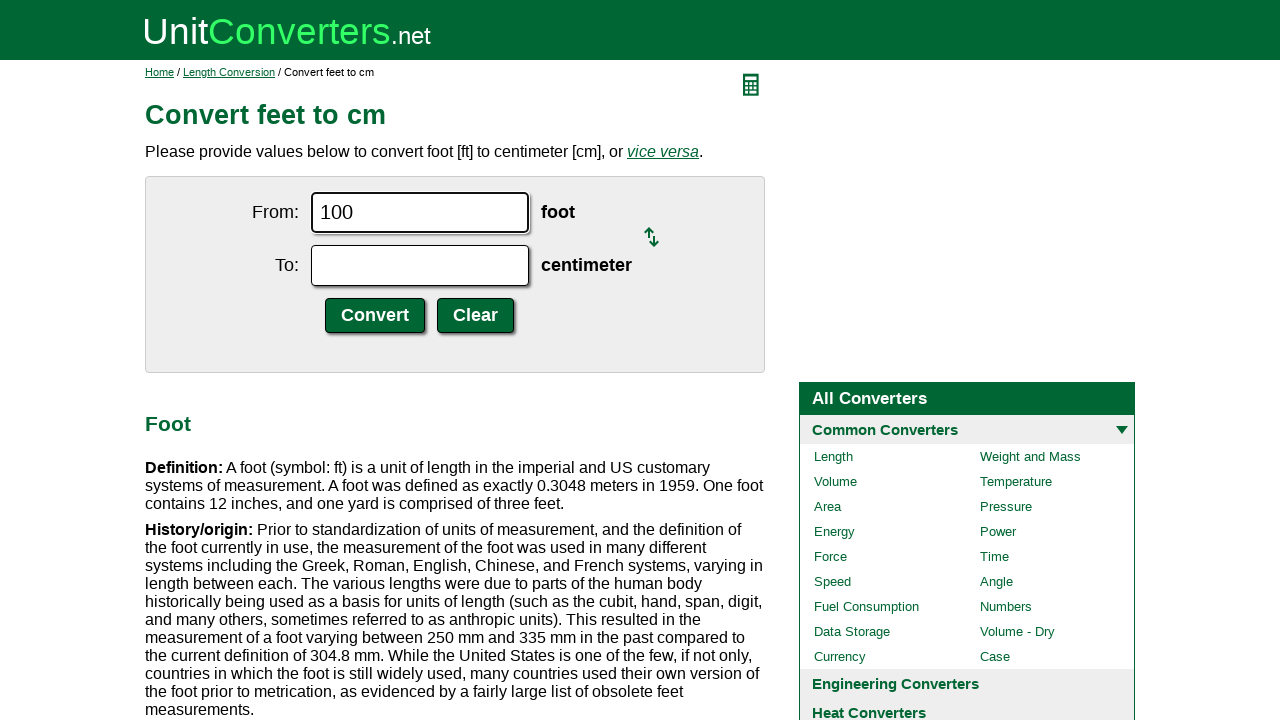

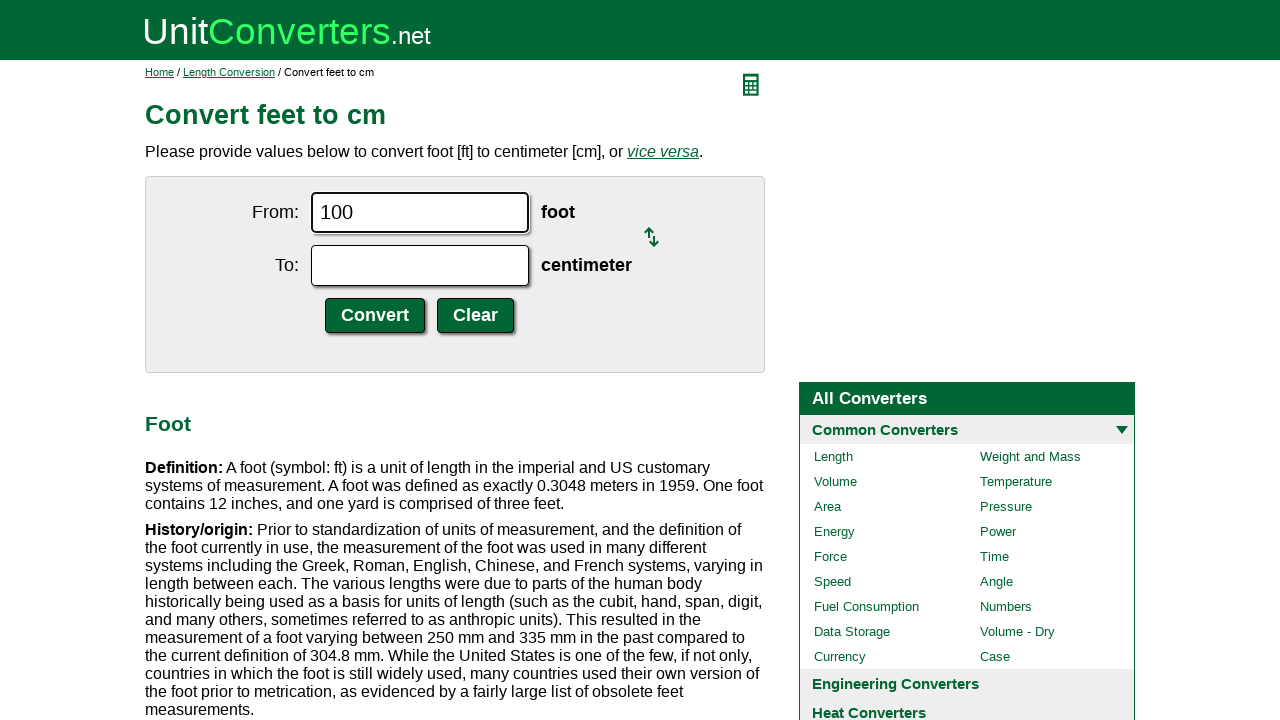